Tests double-click functionality on jQuery documentation page by double-clicking a blue square in an iframe, capturing the changed color, writing it in the search box, and then clicking on a book link at the bottom of the page.

Starting URL: https://api.jquery.com/dblclick/

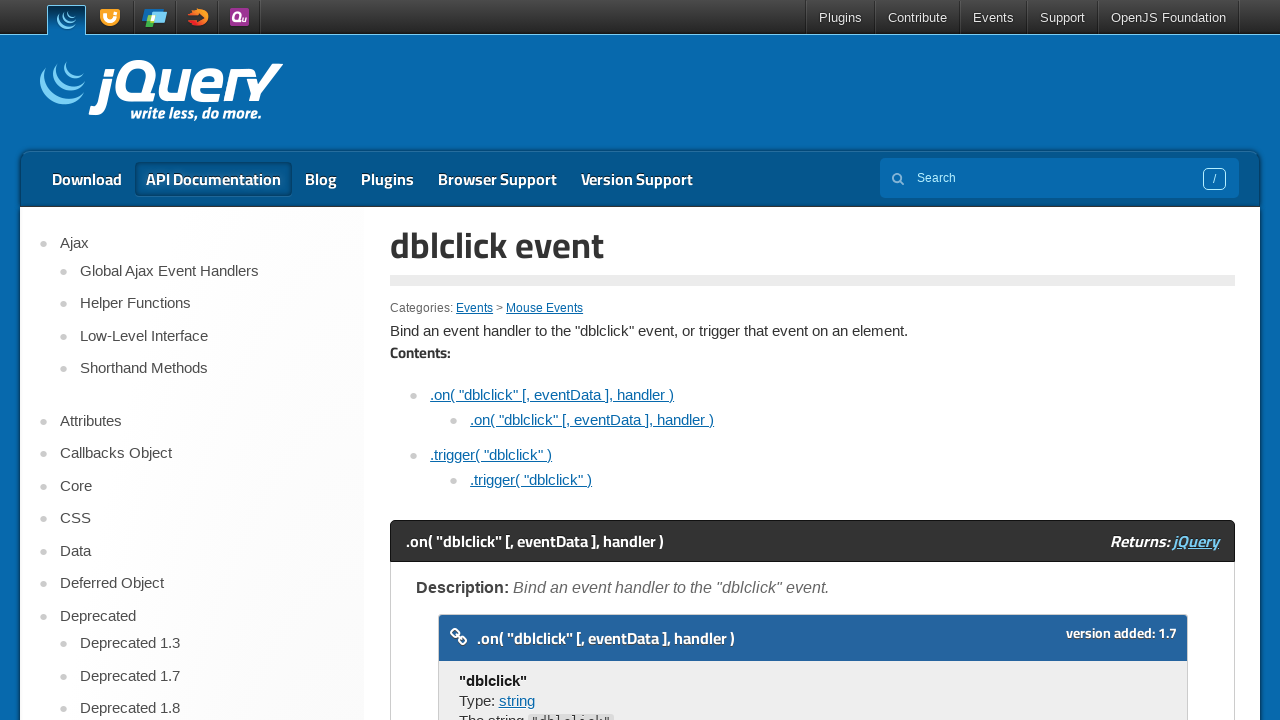

Located first iframe on the page
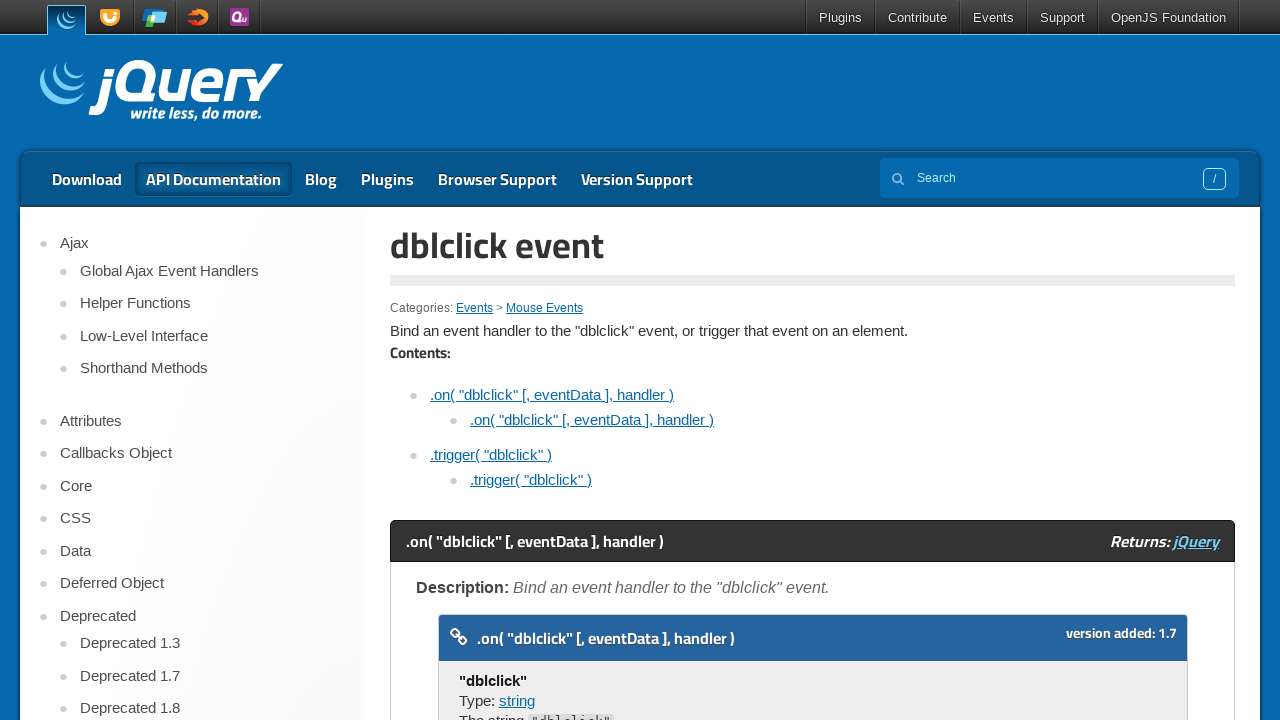

Located colored div element inside iframe
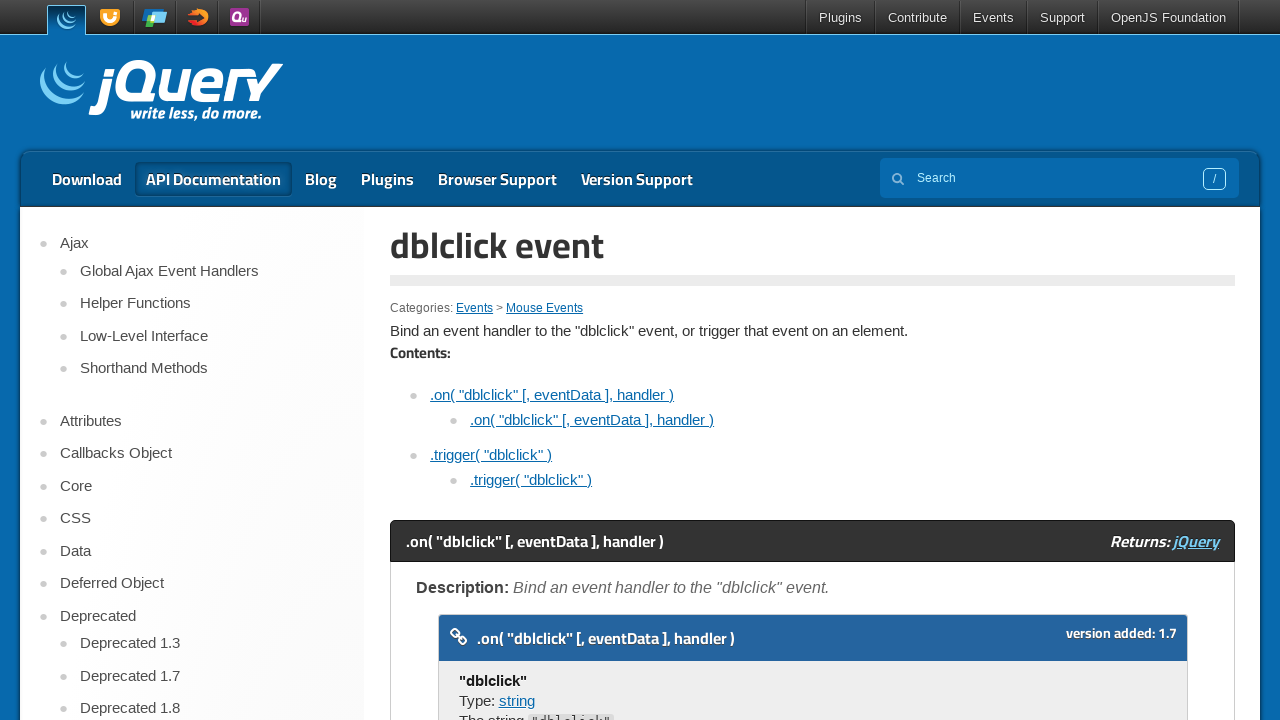

Scrolled colored div into view
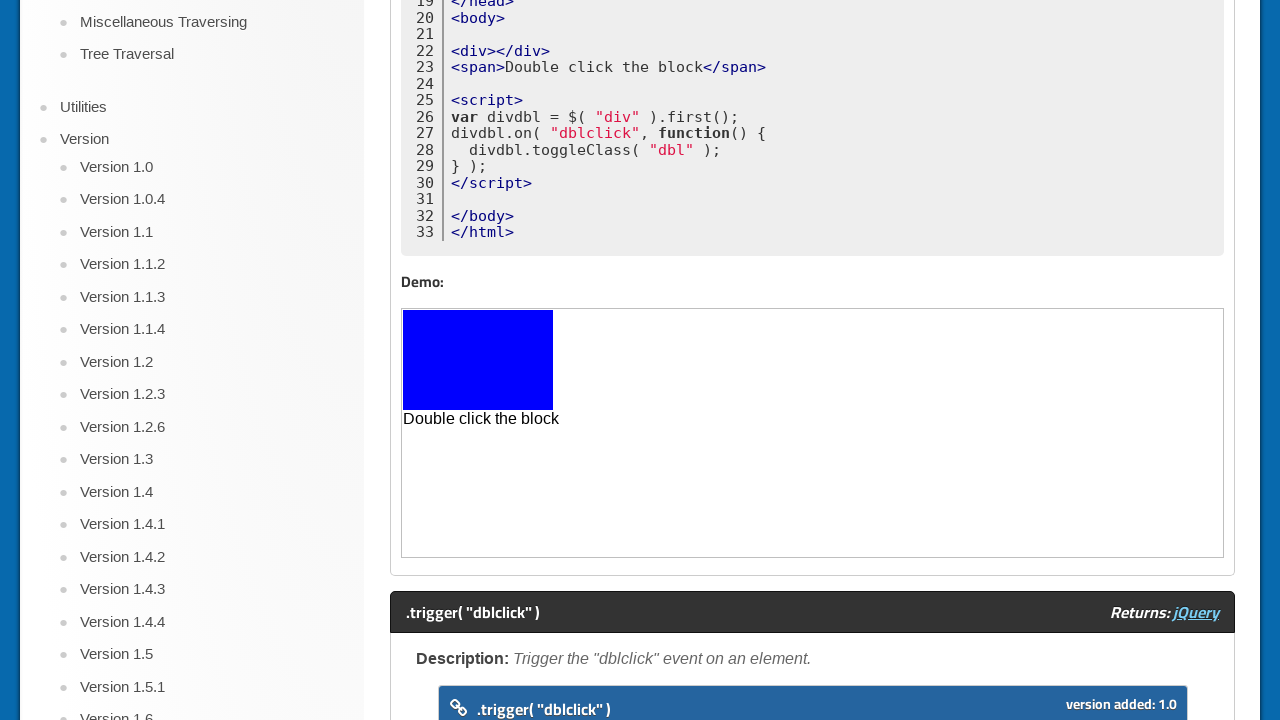

Double-clicked the colored square in iframe at (478, 360) on iframe >> nth=0 >> internal:control=enter-frame >> body > div
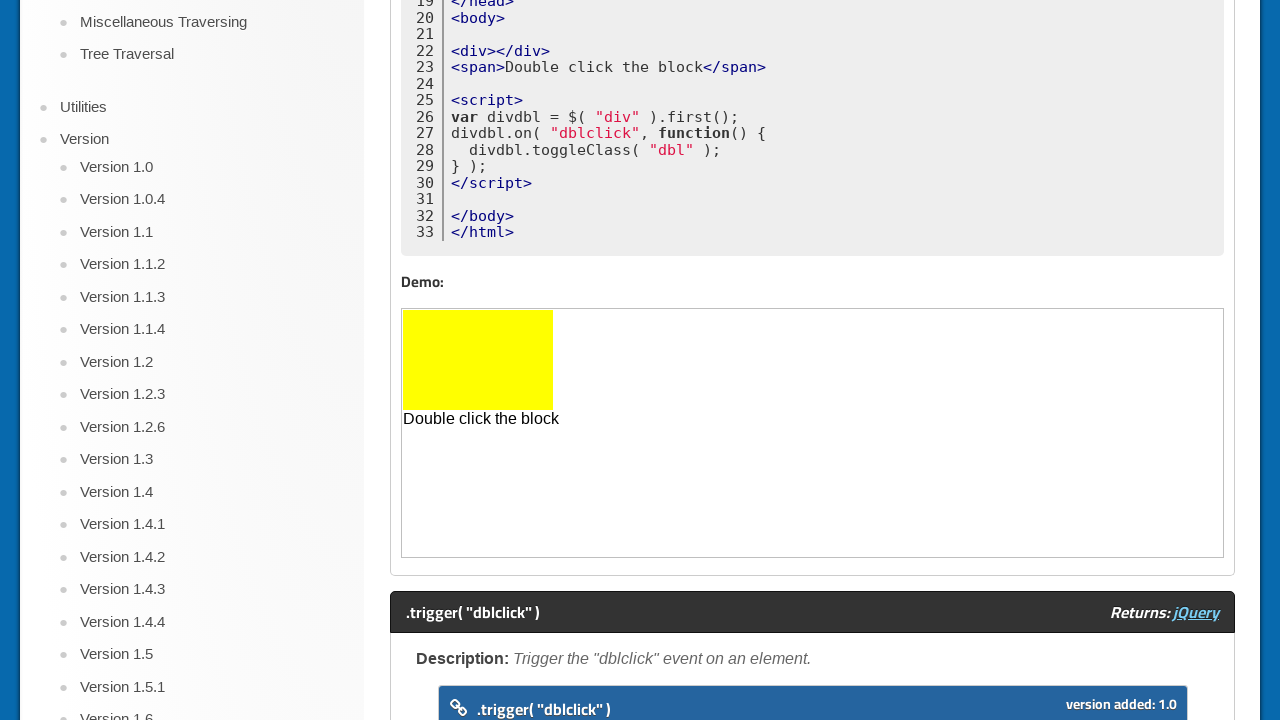

Captured background color after double-click: rgb(255, 255, 0)
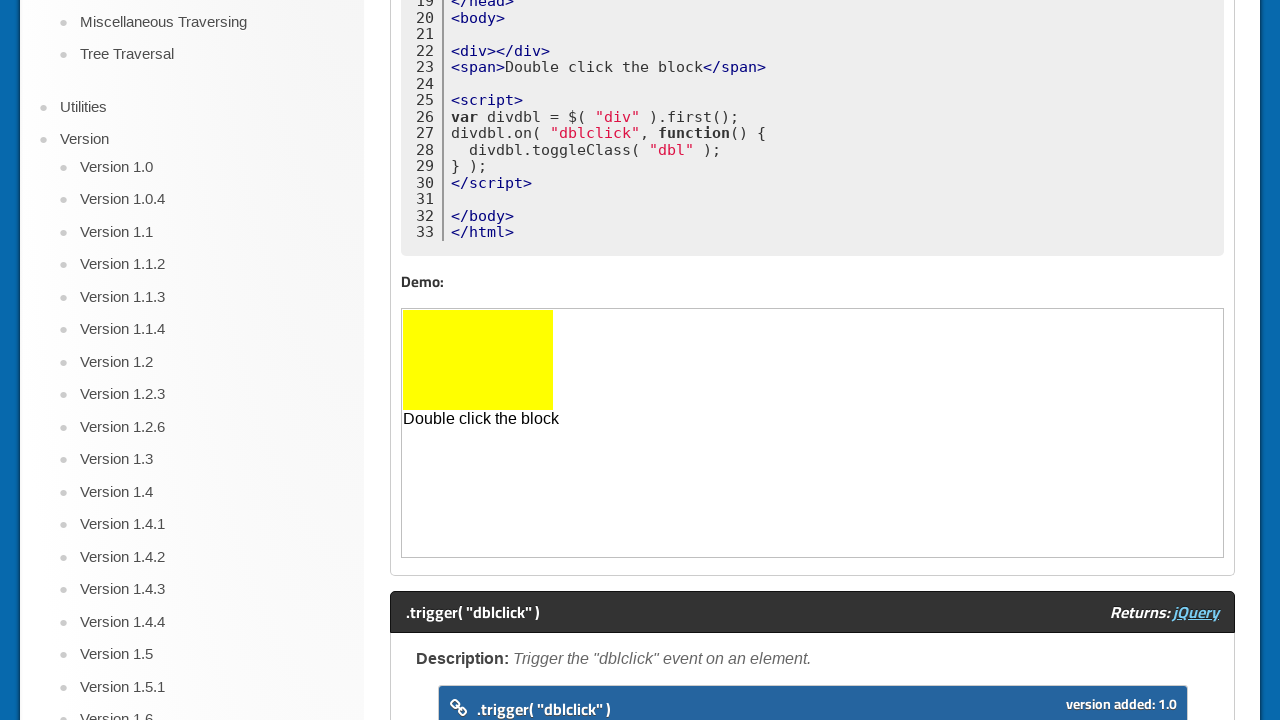

Scrolled main page to top
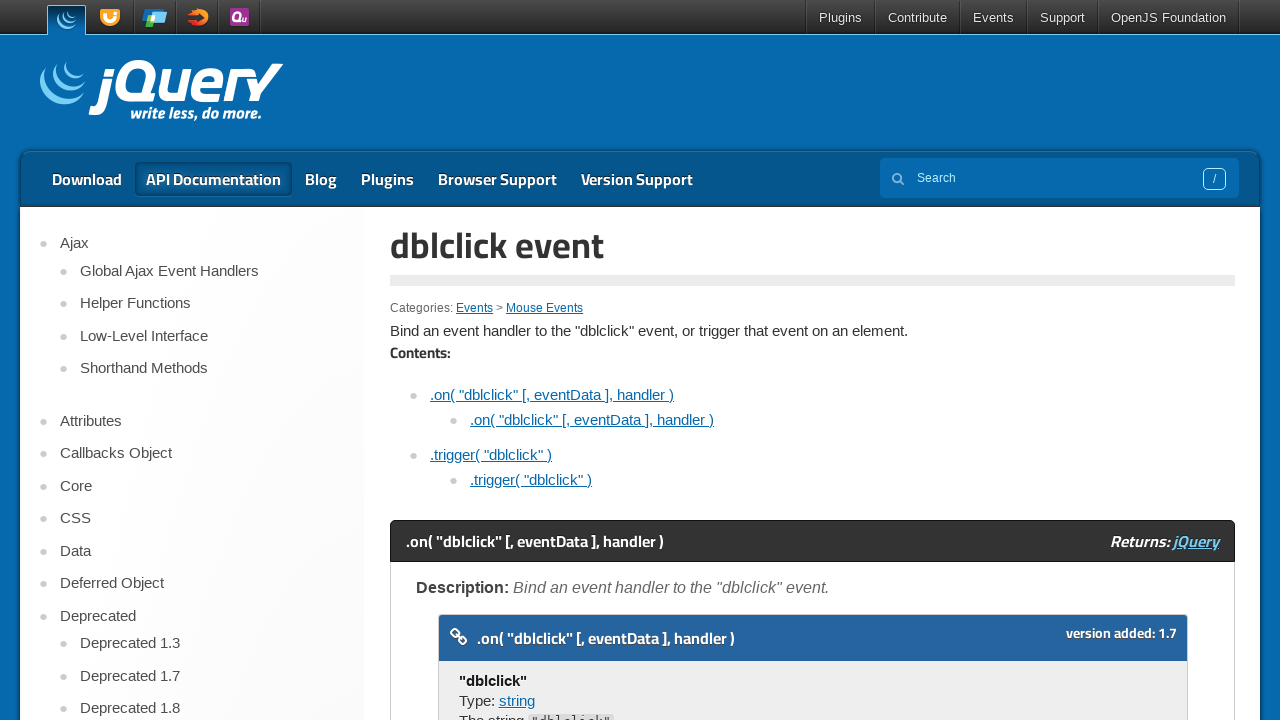

Filled search box with color code: rgb(255, 255, 0) on input[name='s']
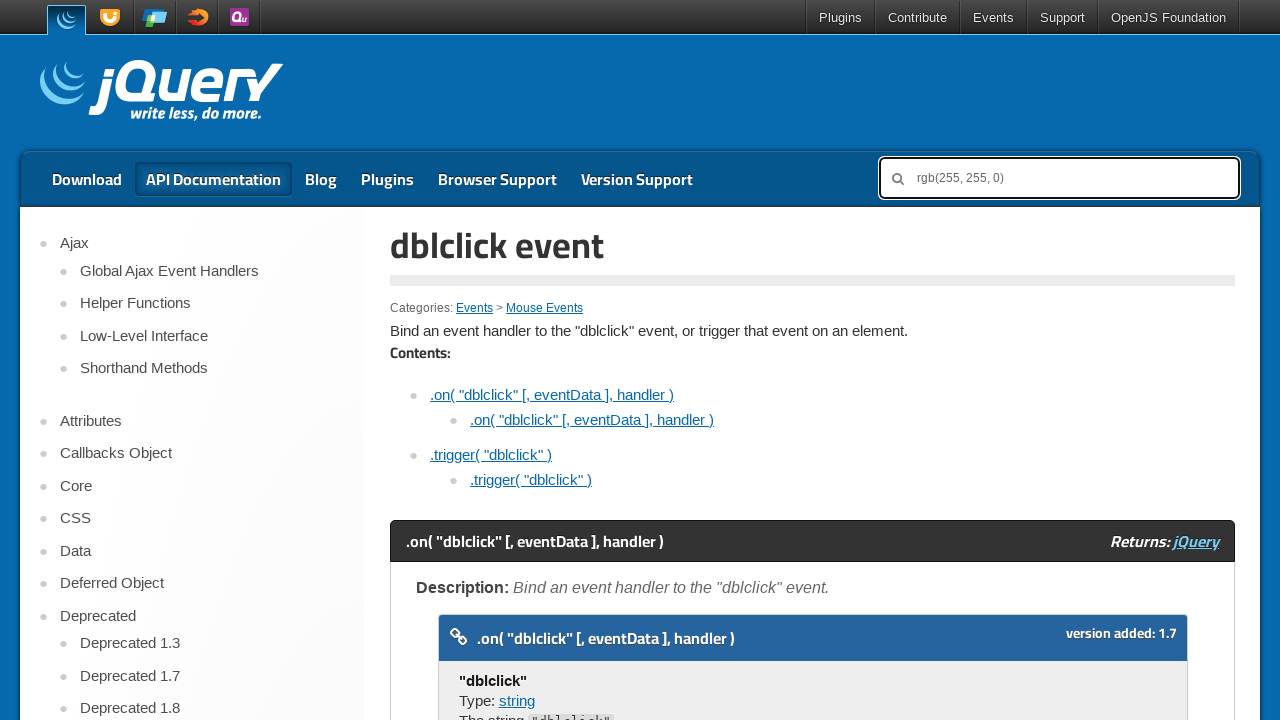

Scrolled down to bottom of page to find book link
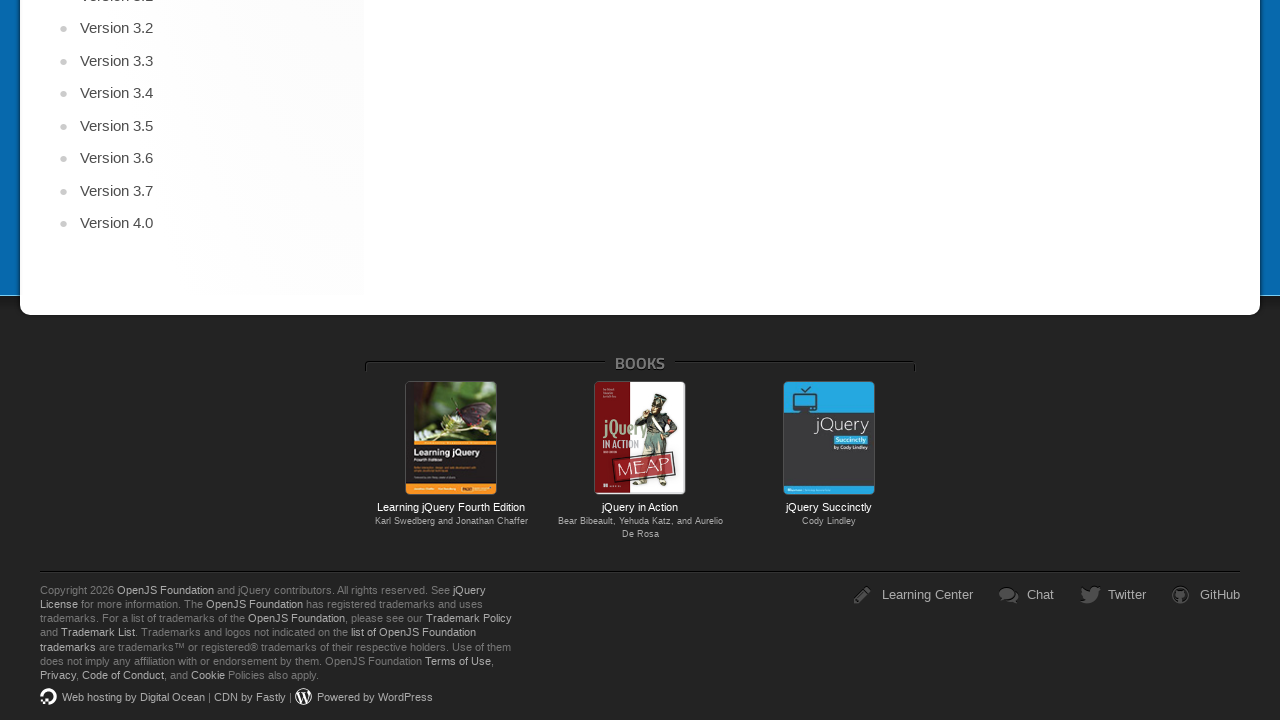

Clicked jQuery in Action book link at (640, 438) on a[href='https://www.manning.com/books/jquery-in-action-third-edition']
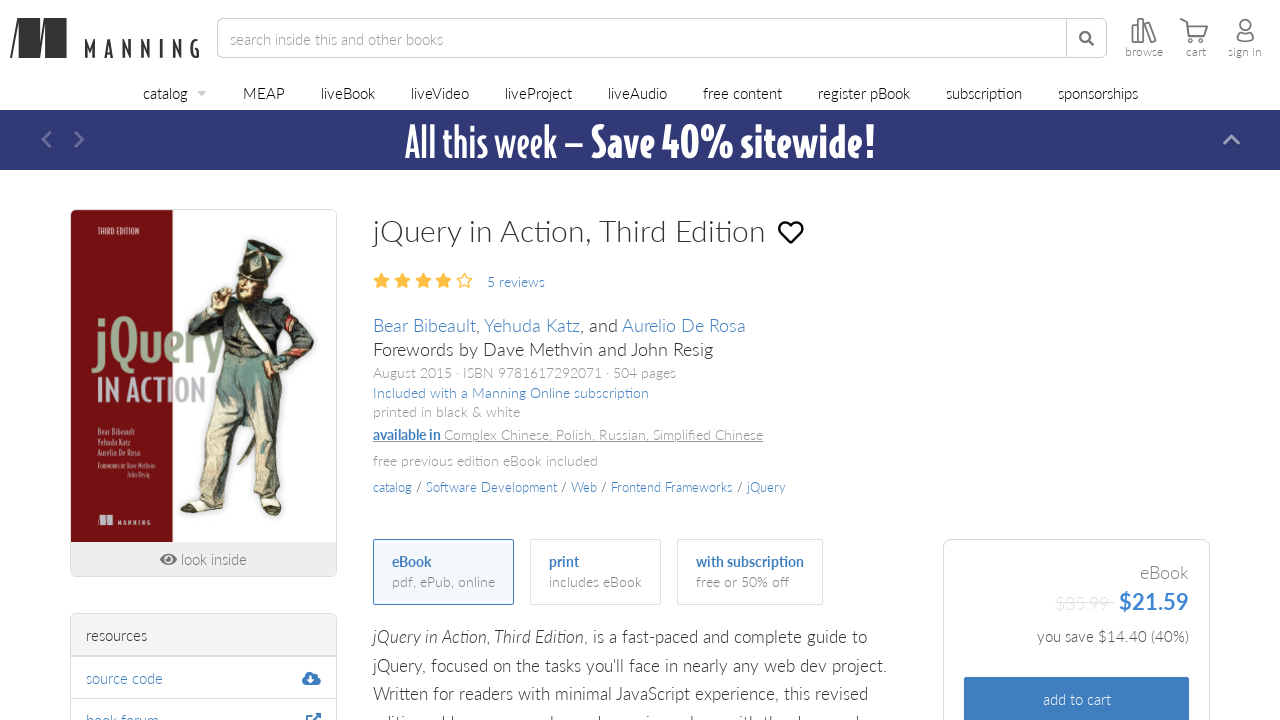

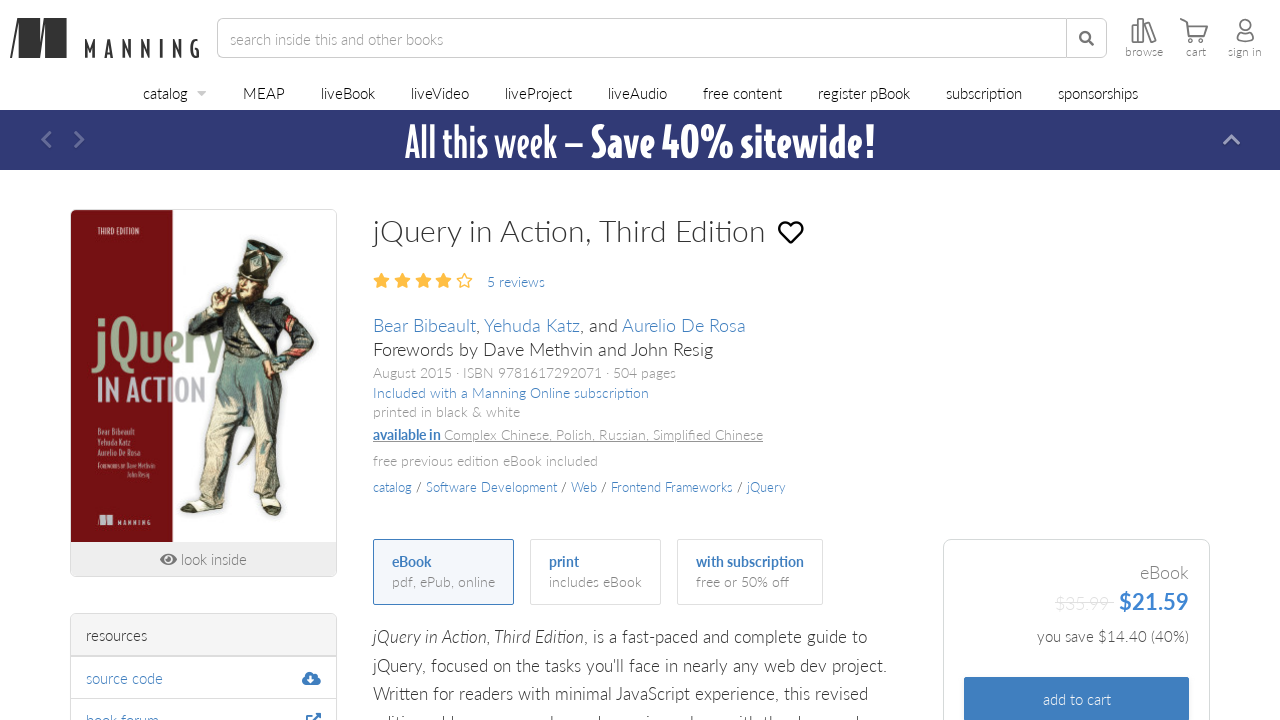